Tests an e-commerce flow by adding multiple items to cart, proceeding to checkout, and applying a promo code

Starting URL: https://rahulshettyacademy.com/seleniumPractise

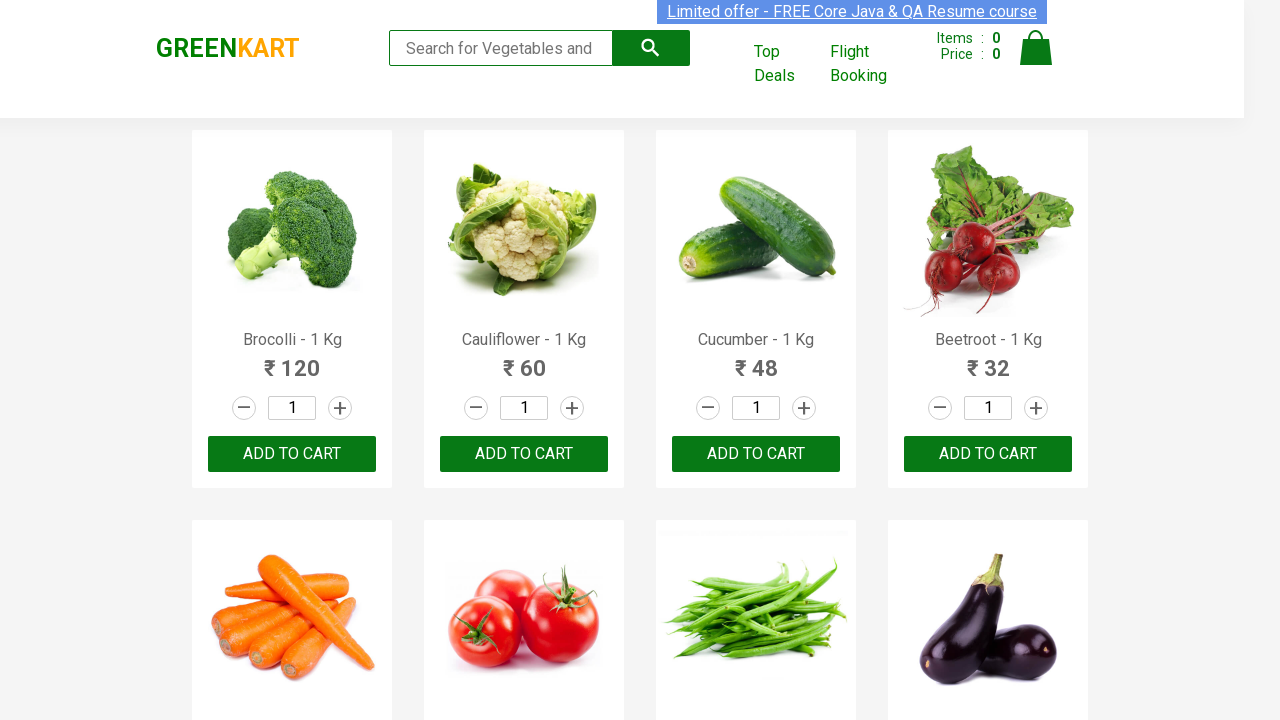

Waited for products to load on the page
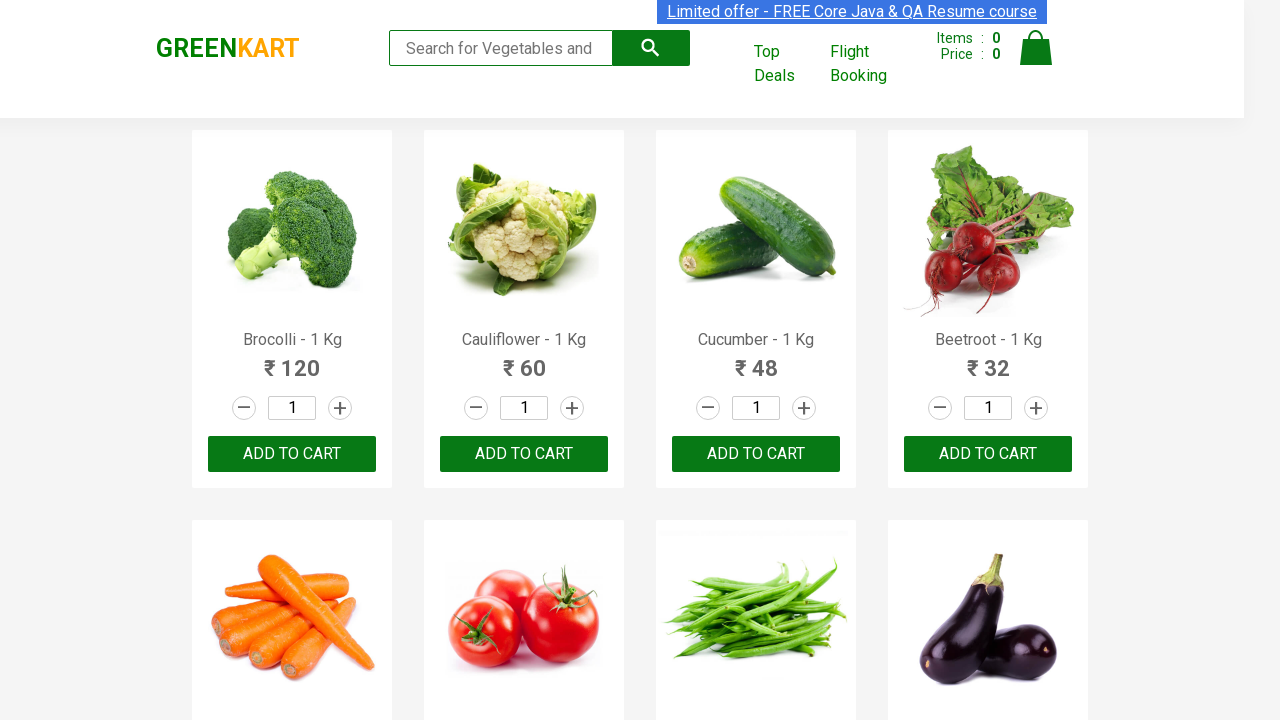

Retrieved all product elements from the page
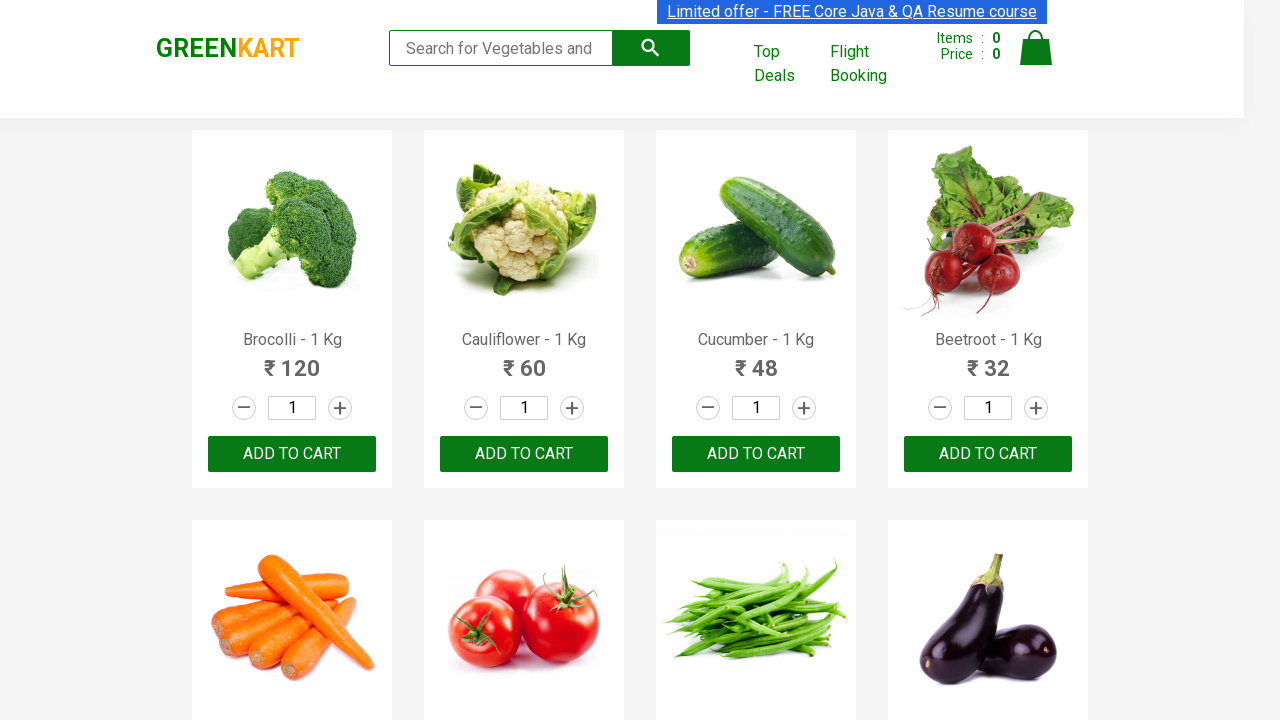

Added 'Brocolli' to cart at (292, 454) on div.product-action > button >> nth=0
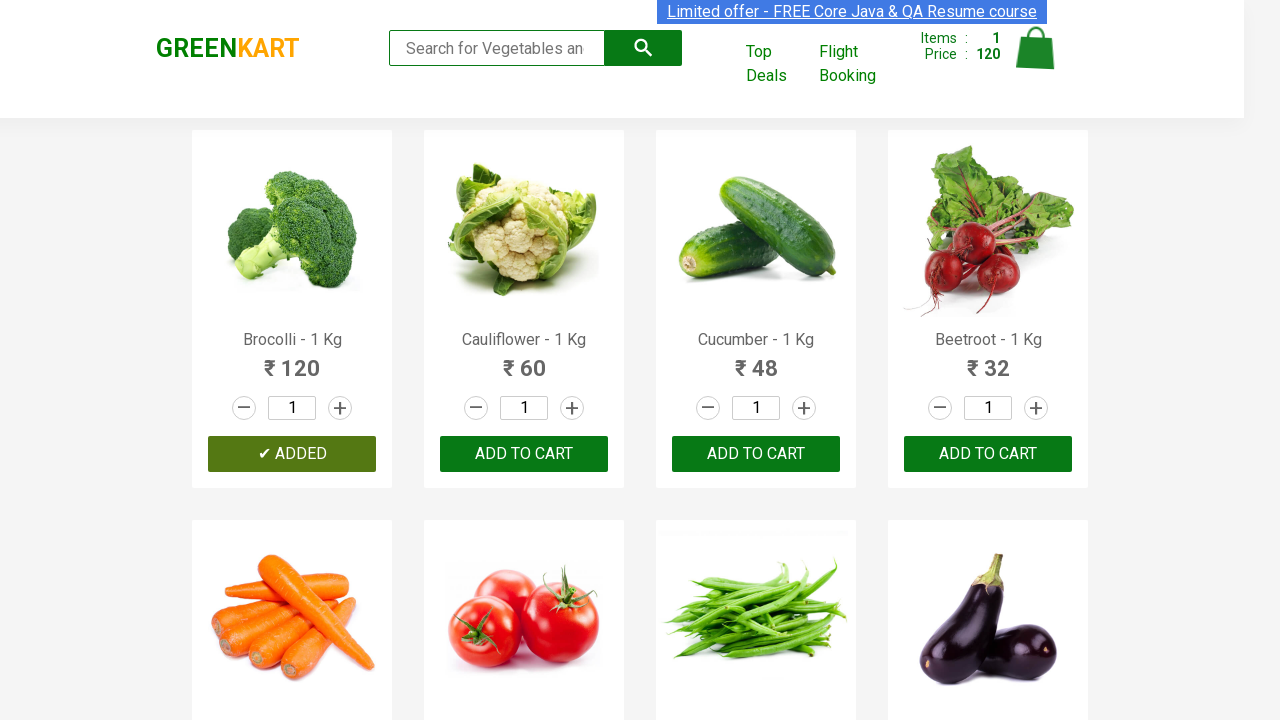

Added 'Cucumber' to cart at (756, 454) on div.product-action > button >> nth=2
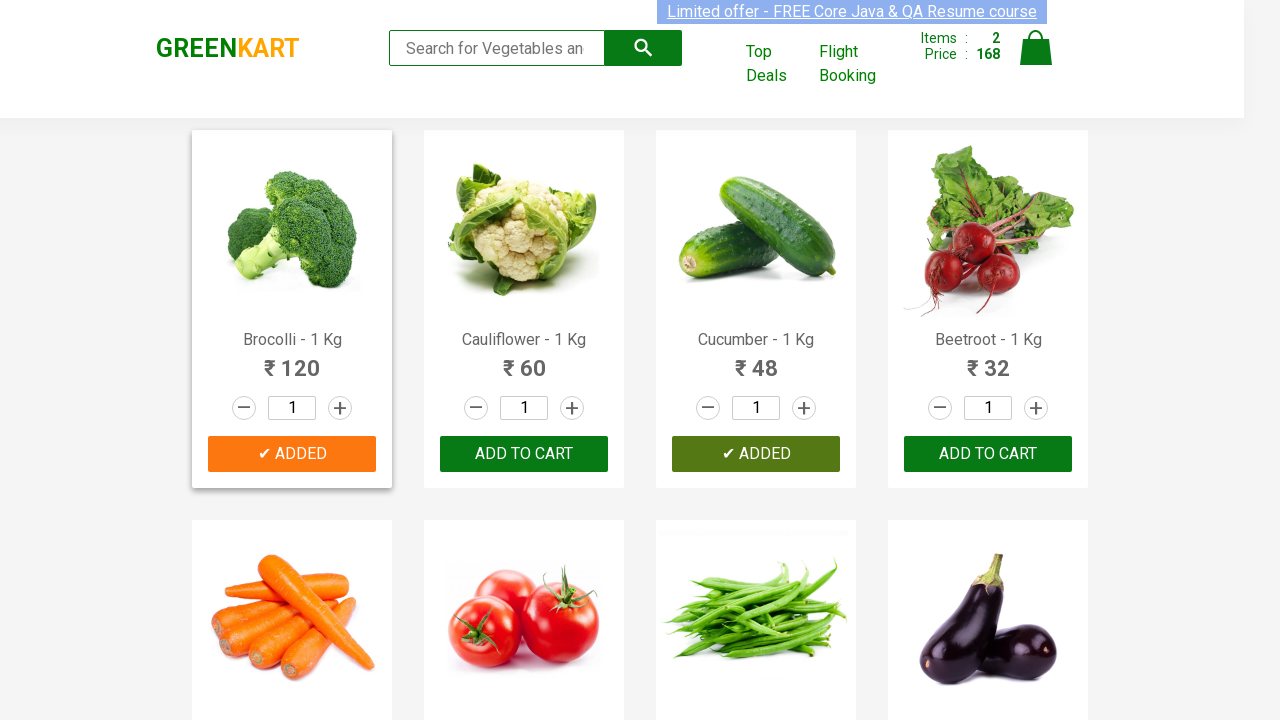

Added 'Beetroot' to cart at (988, 454) on div.product-action > button >> nth=3
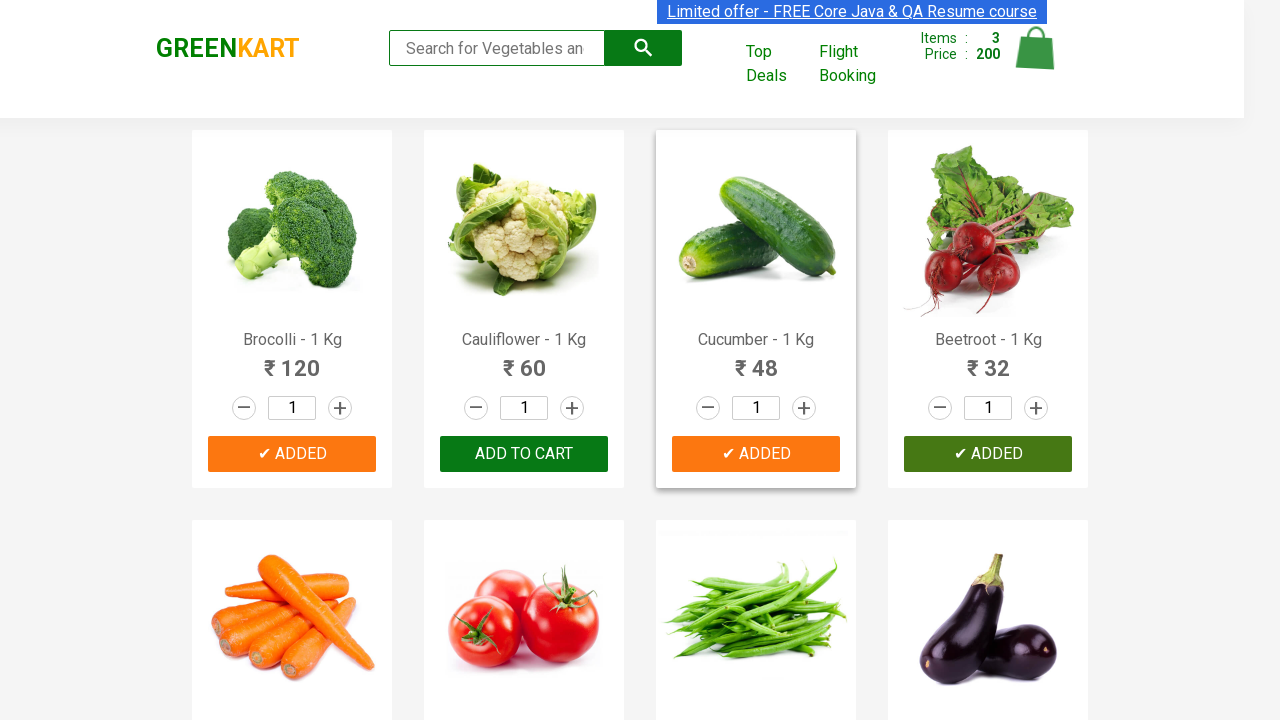

Clicked on cart icon to view cart at (1036, 48) on img[alt='Cart']
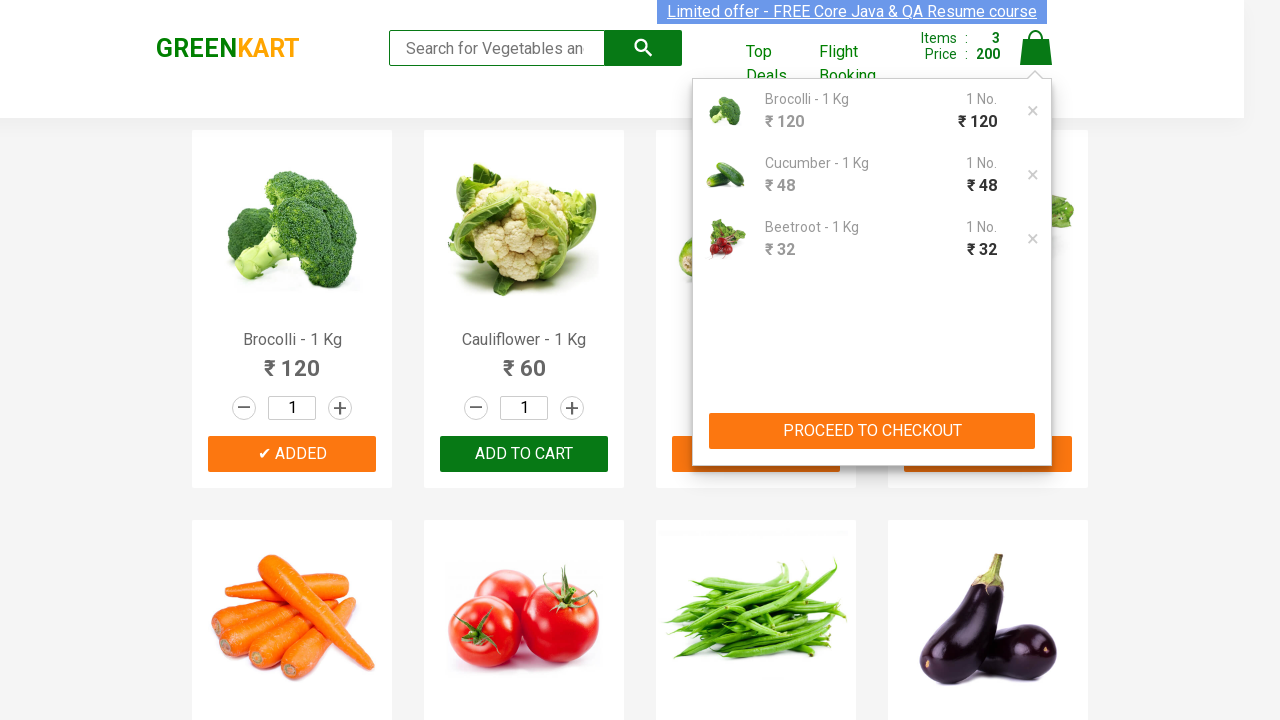

Clicked 'PROCEED TO CHECKOUT' button at (872, 431) on button:has-text('PROCEED TO CHECKOUT')
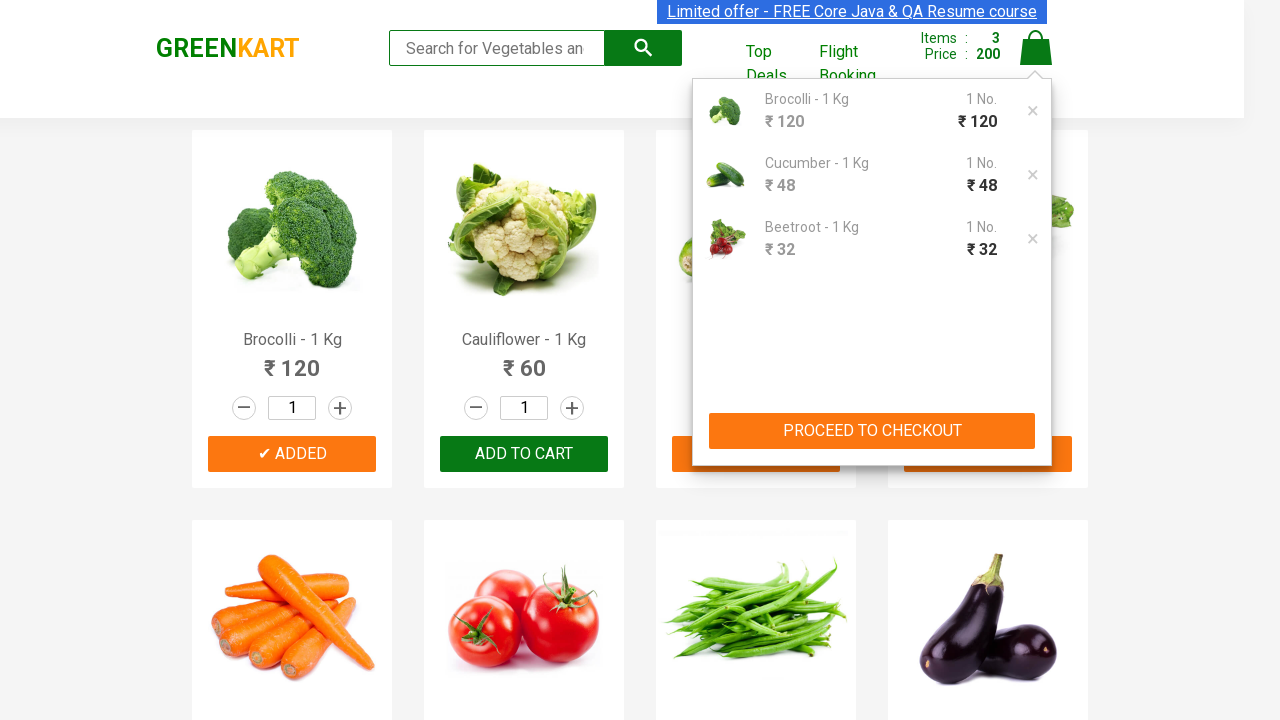

Waited for promo code input field to appear
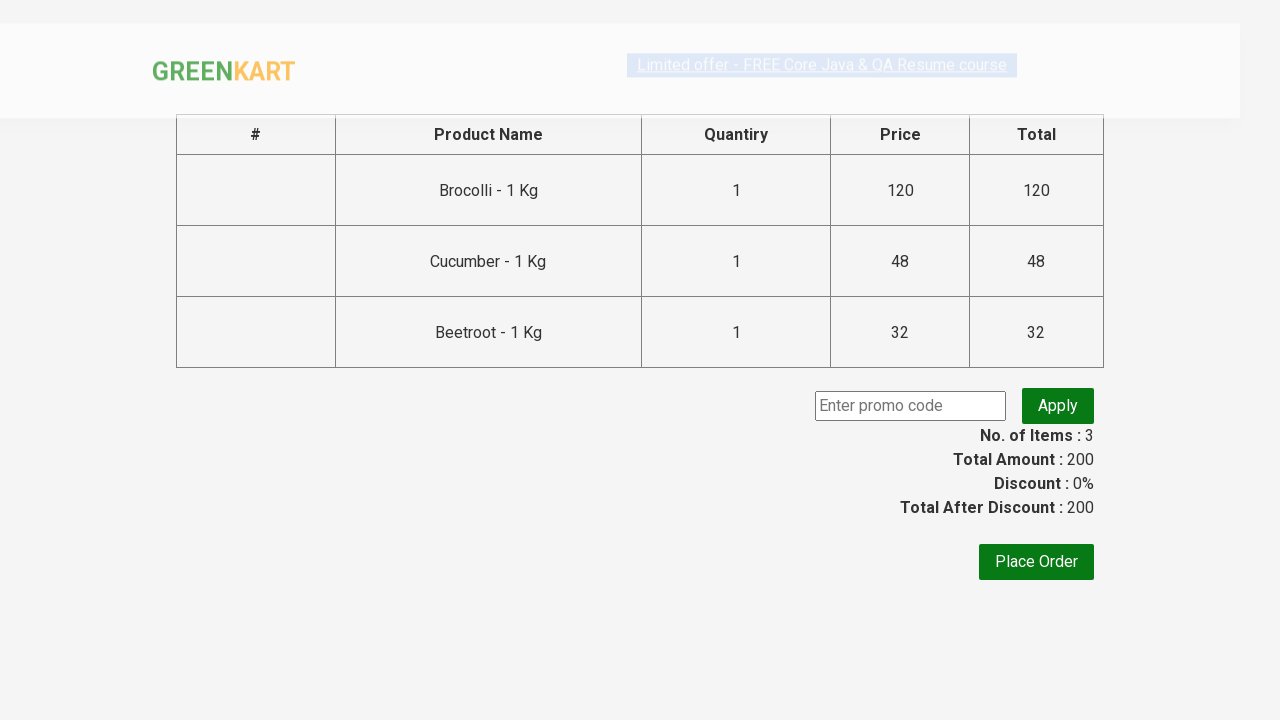

Entered promo code 'rahulshettyacademy' into the input field on input.promoCode
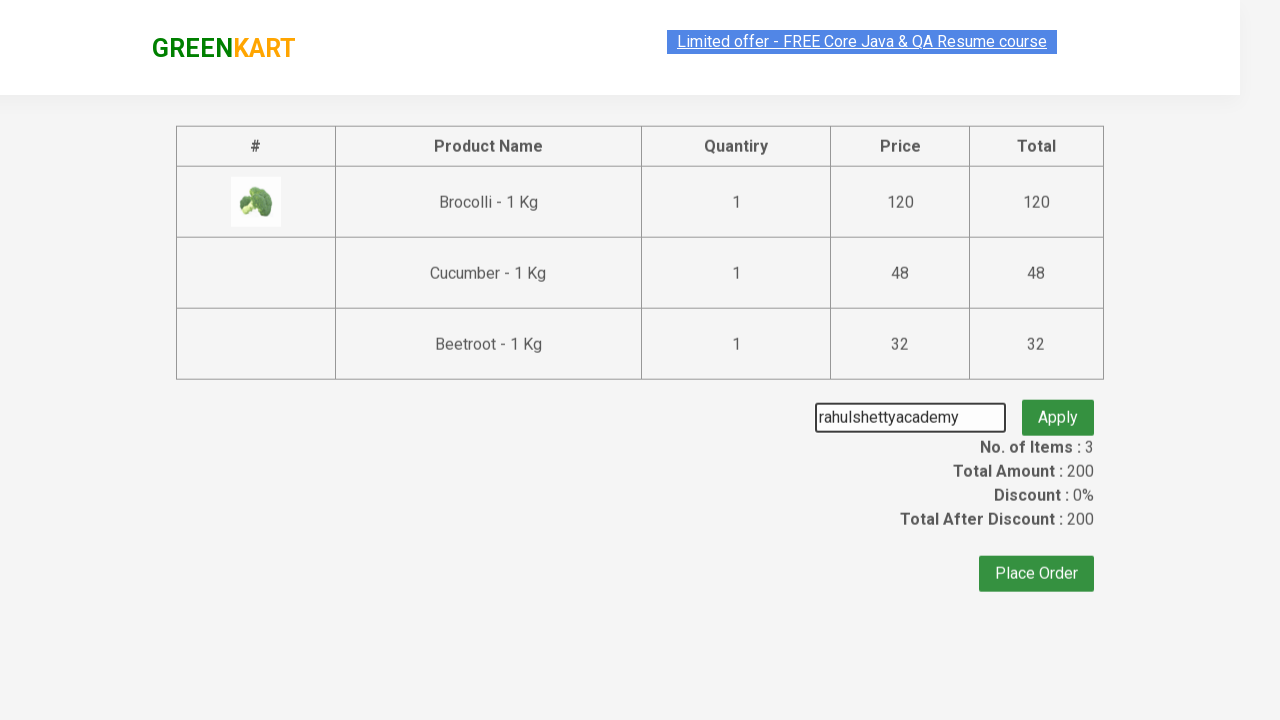

Clicked apply promo button at (1058, 406) on button.promoBtn
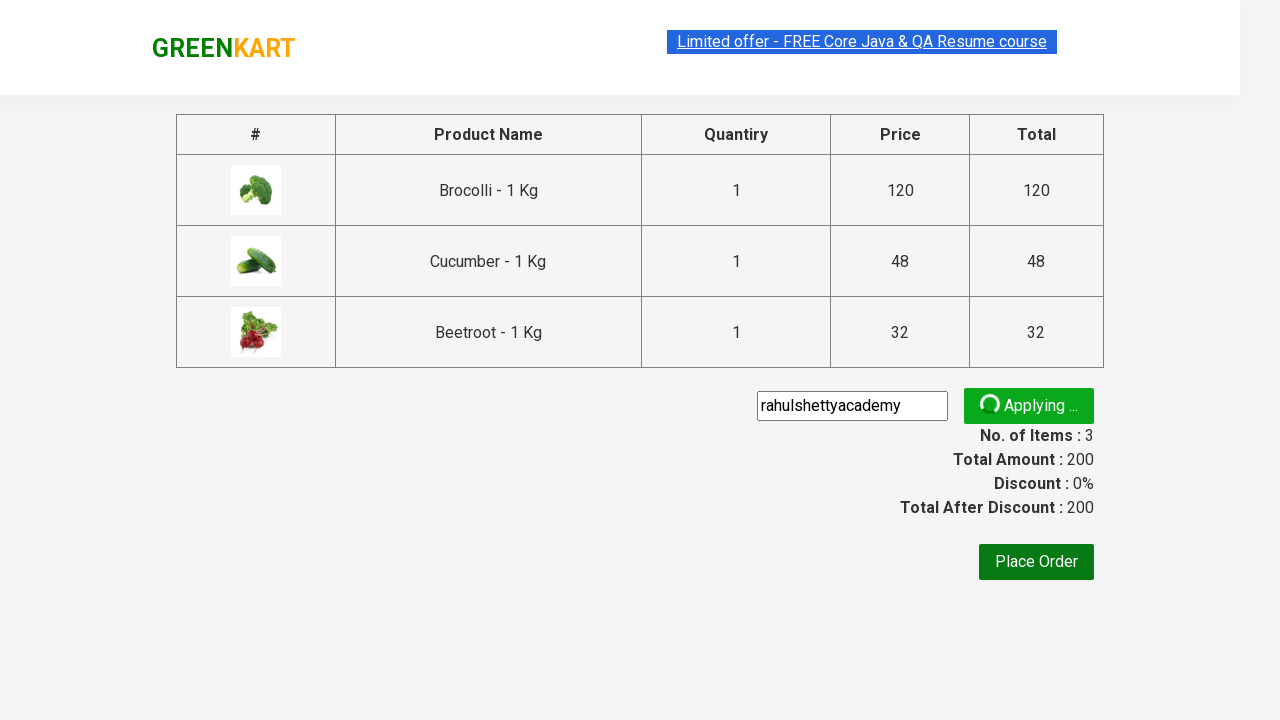

Waited for promo code confirmation to appear
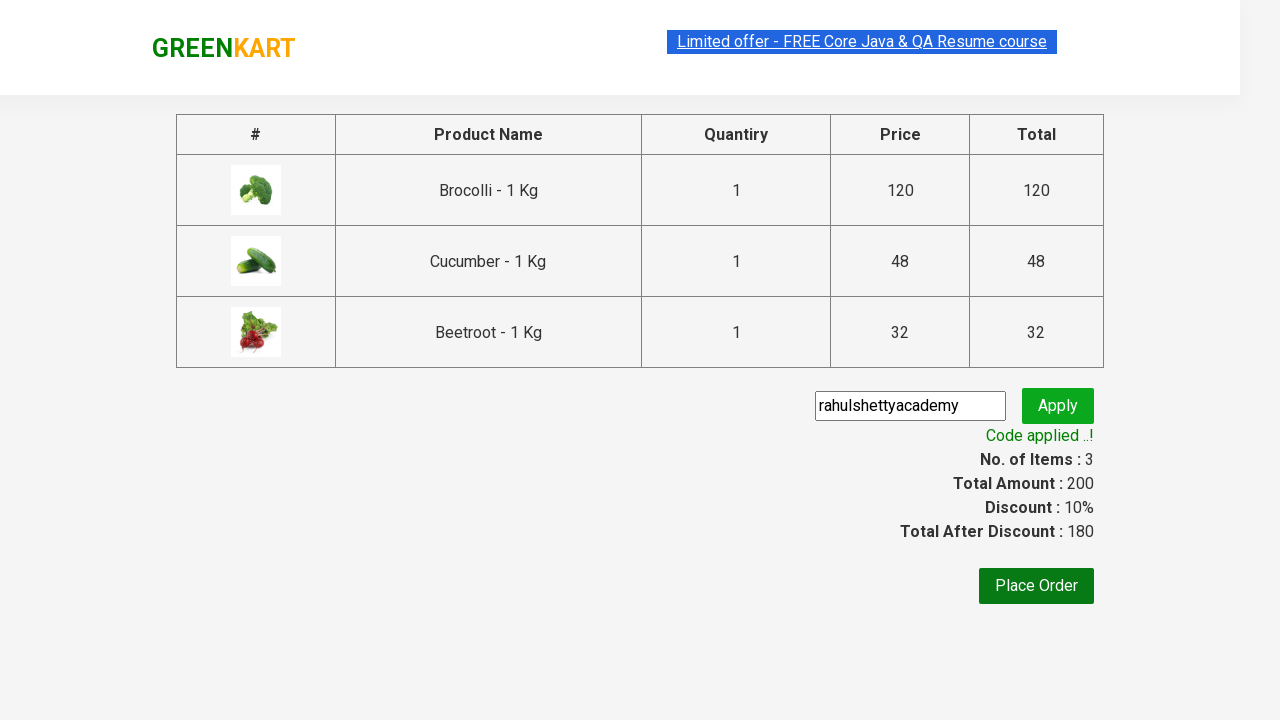

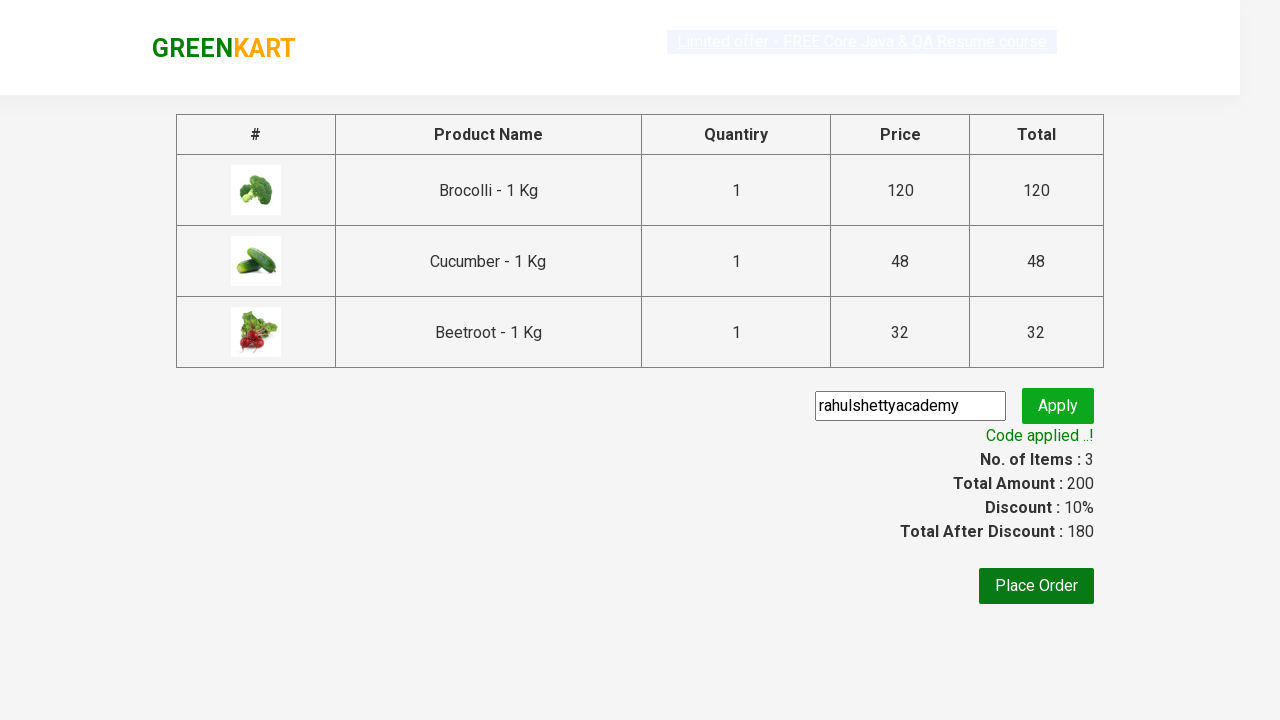